Tests the TodoMVC demo app by adding multiple todo items, verifying text content, clicking on items, and toggling a todo as complete

Starting URL: https://demo.playwright.dev/todomvc/

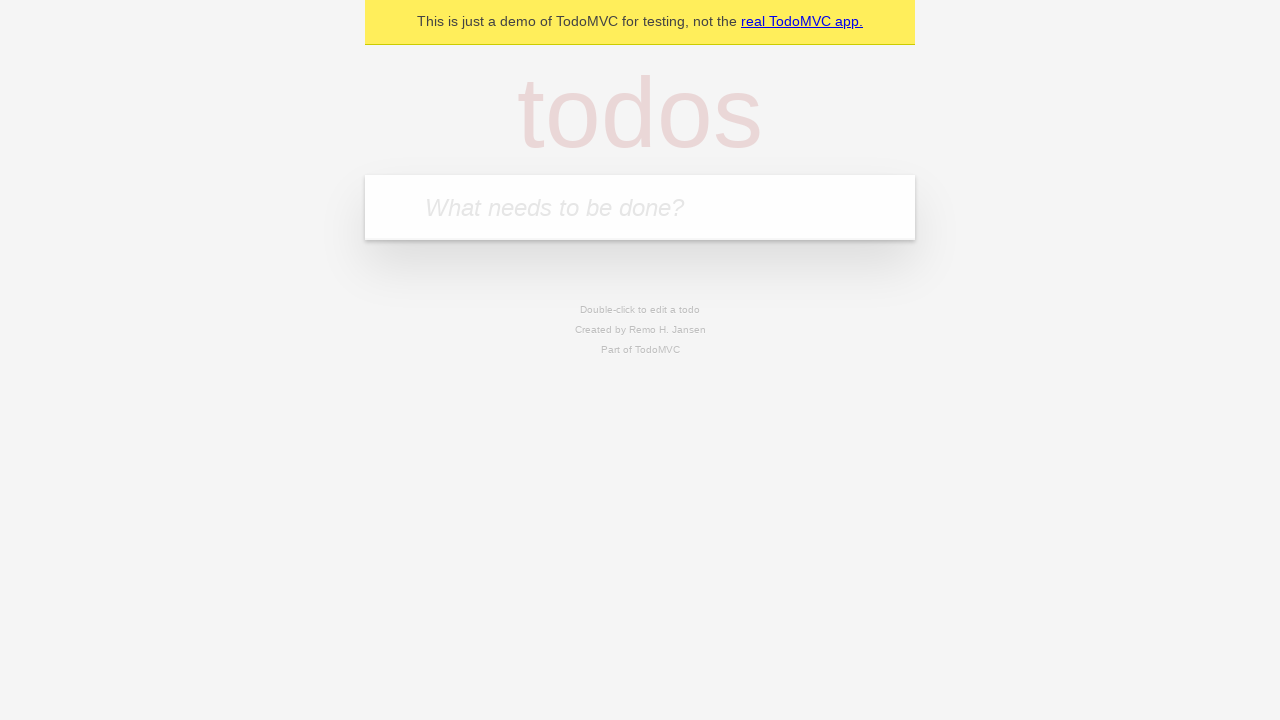

Navigated to TodoMVC app
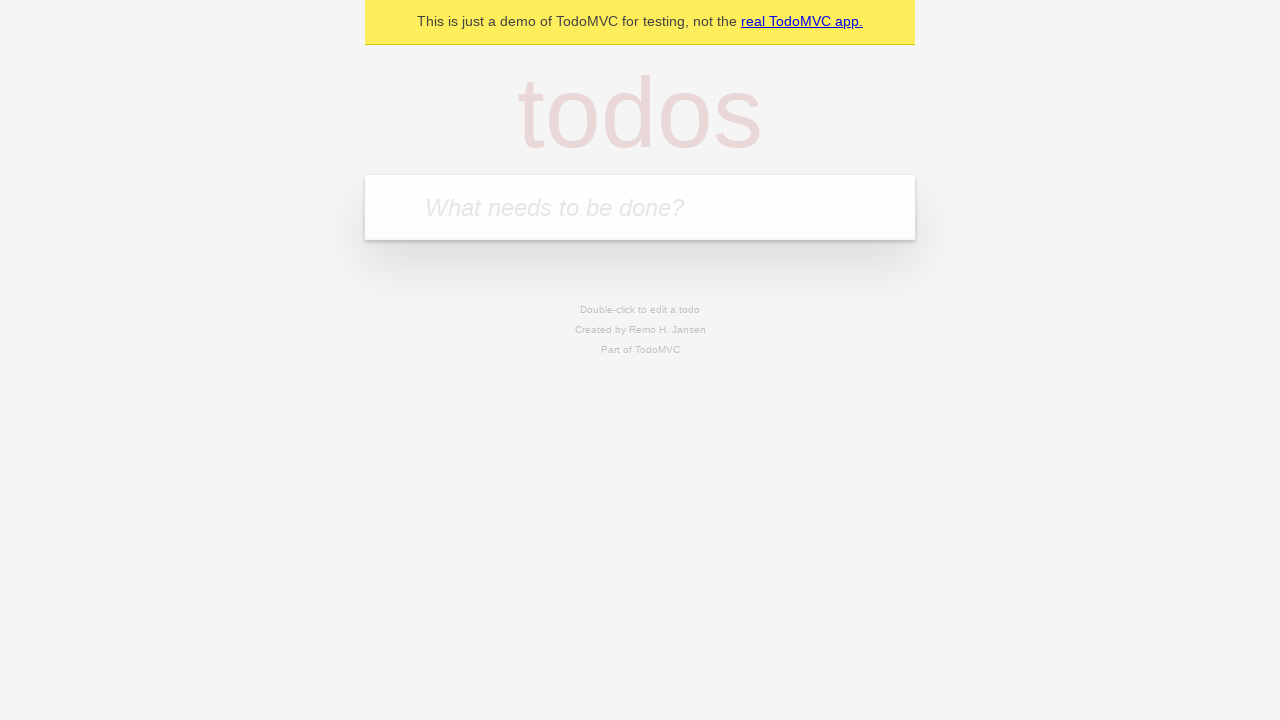

Filled todo input with 'nothing' on internal:attr=[placeholder="What needs to be done?"i]
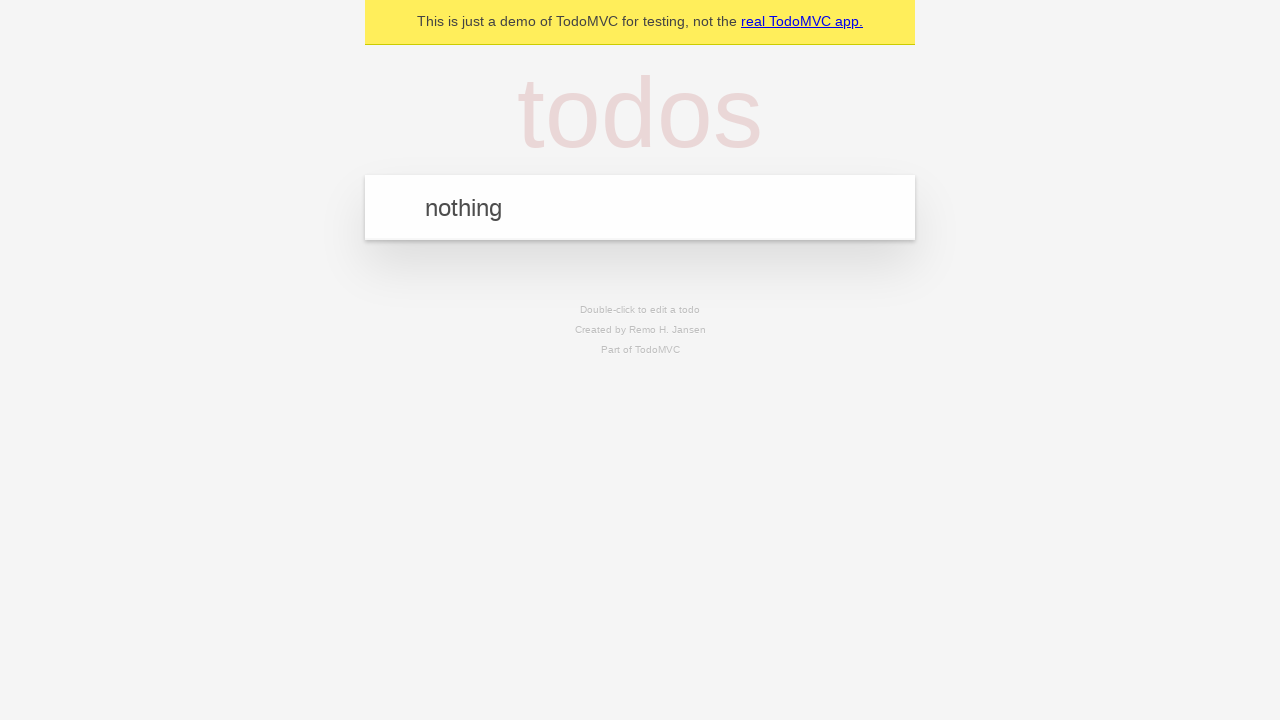

Pressed Enter to add first todo item 'nothing' on internal:attr=[placeholder="What needs to be done?"i]
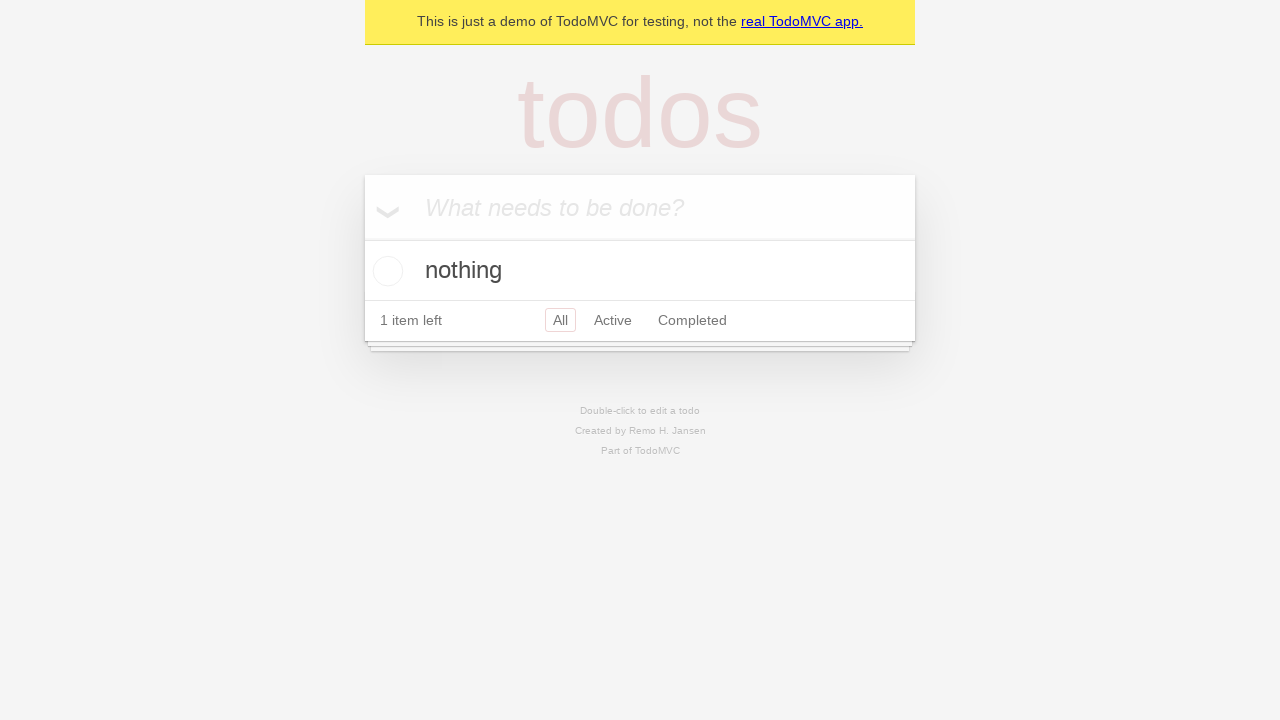

Filled todo input with 'need' on internal:attr=[placeholder="What needs to be done?"i]
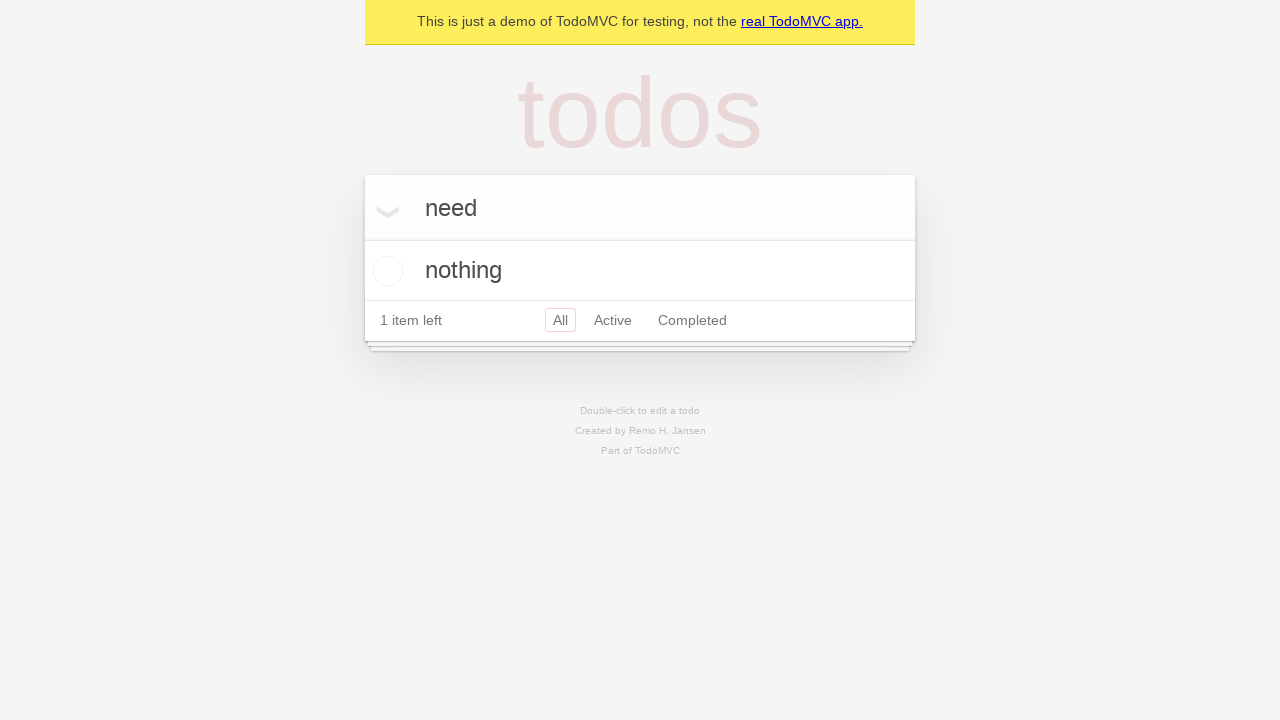

Pressed Enter to add second todo item 'need' on internal:attr=[placeholder="What needs to be done?"i]
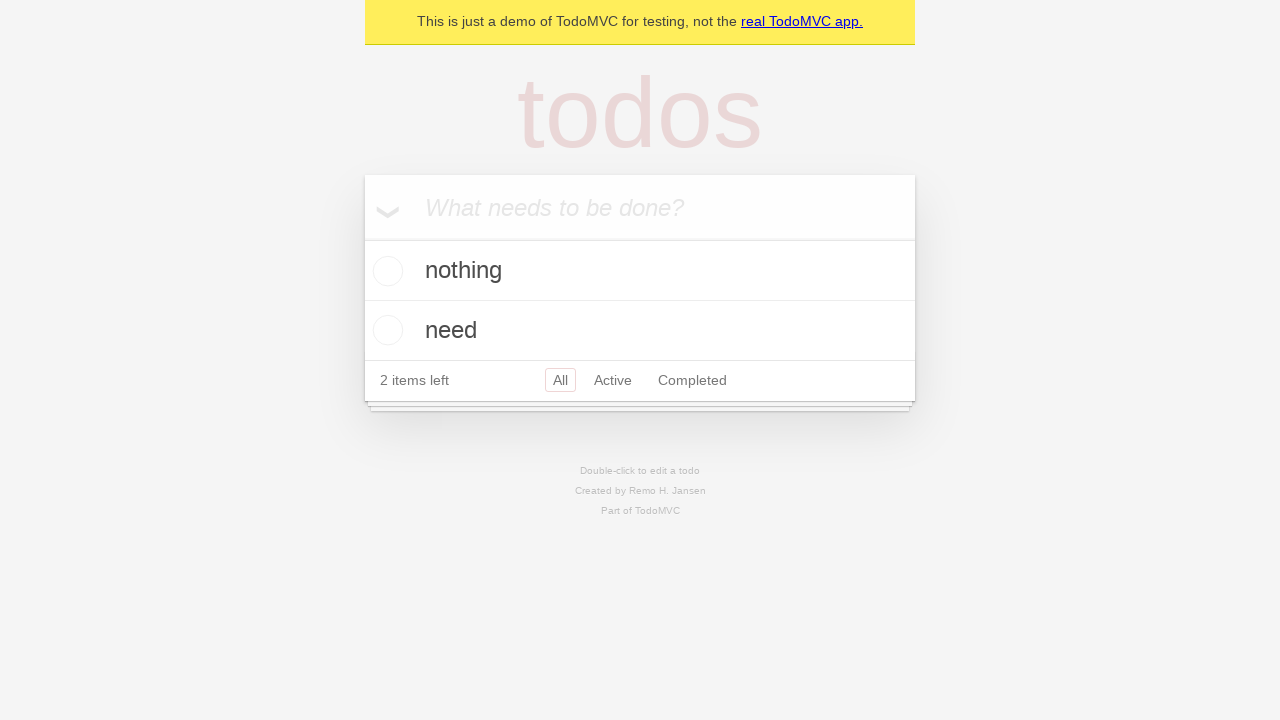

Filled todo input with 'to be' on internal:attr=[placeholder="What needs to be done?"i]
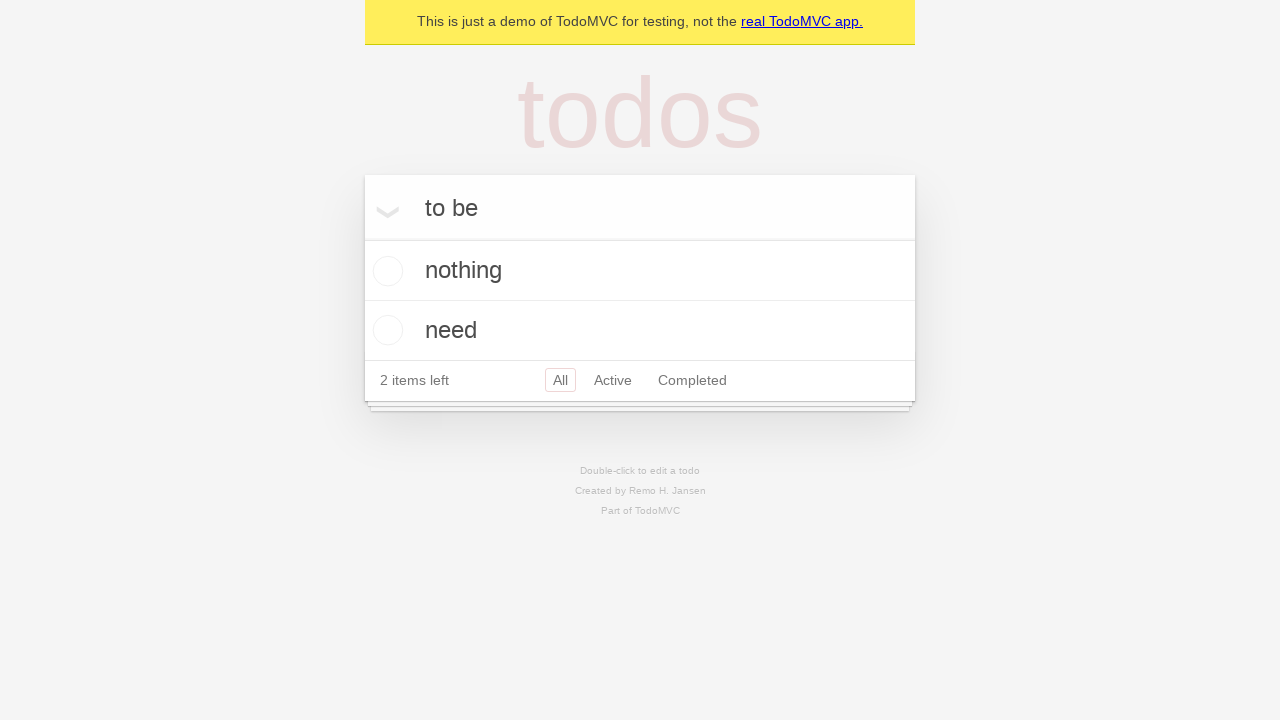

Pressed Enter to add third todo item 'to be' on internal:attr=[placeholder="What needs to be done?"i]
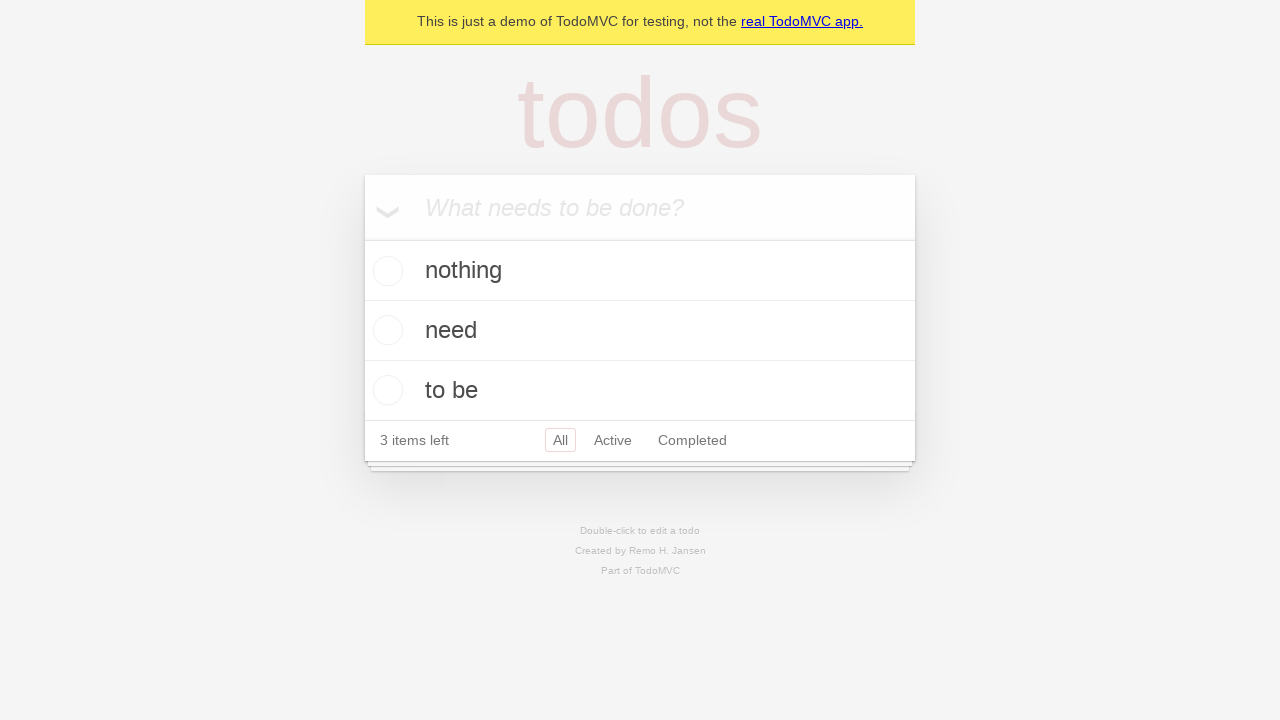

Filled todo input with 'done' on internal:attr=[placeholder="What needs to be done?"i]
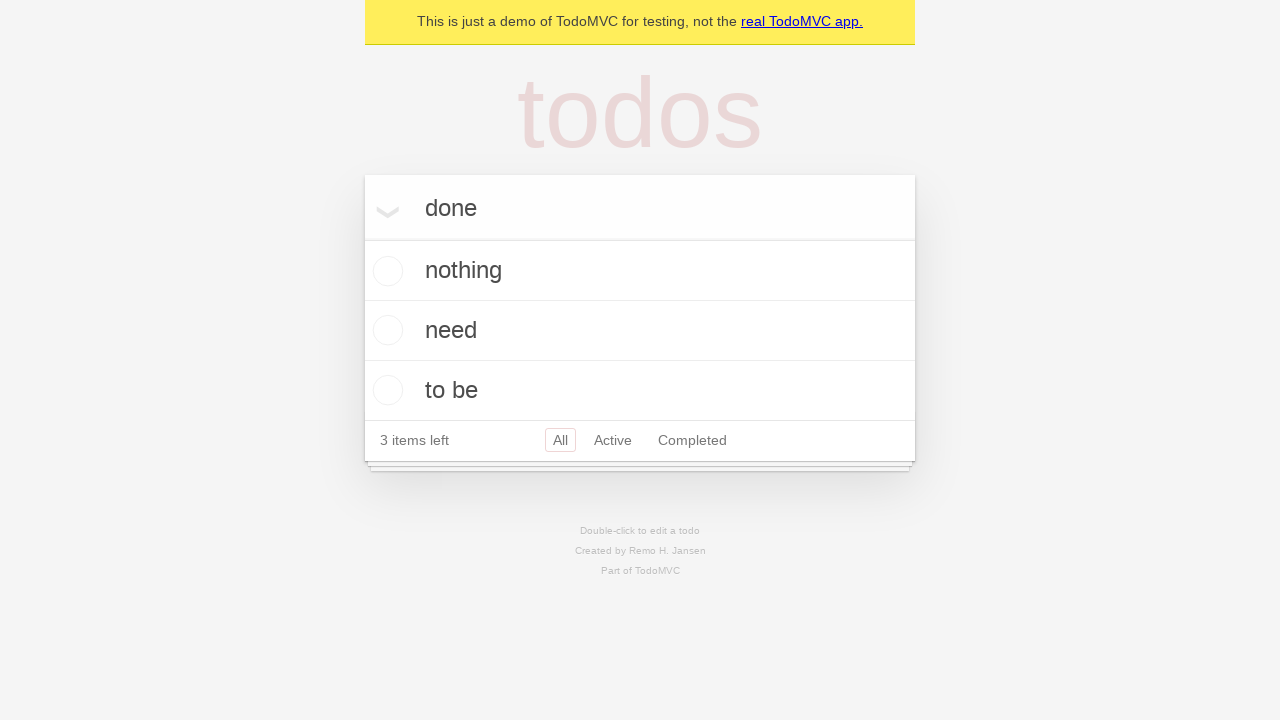

Pressed Enter to add fourth todo item 'done' on internal:attr=[placeholder="What needs to be done?"i]
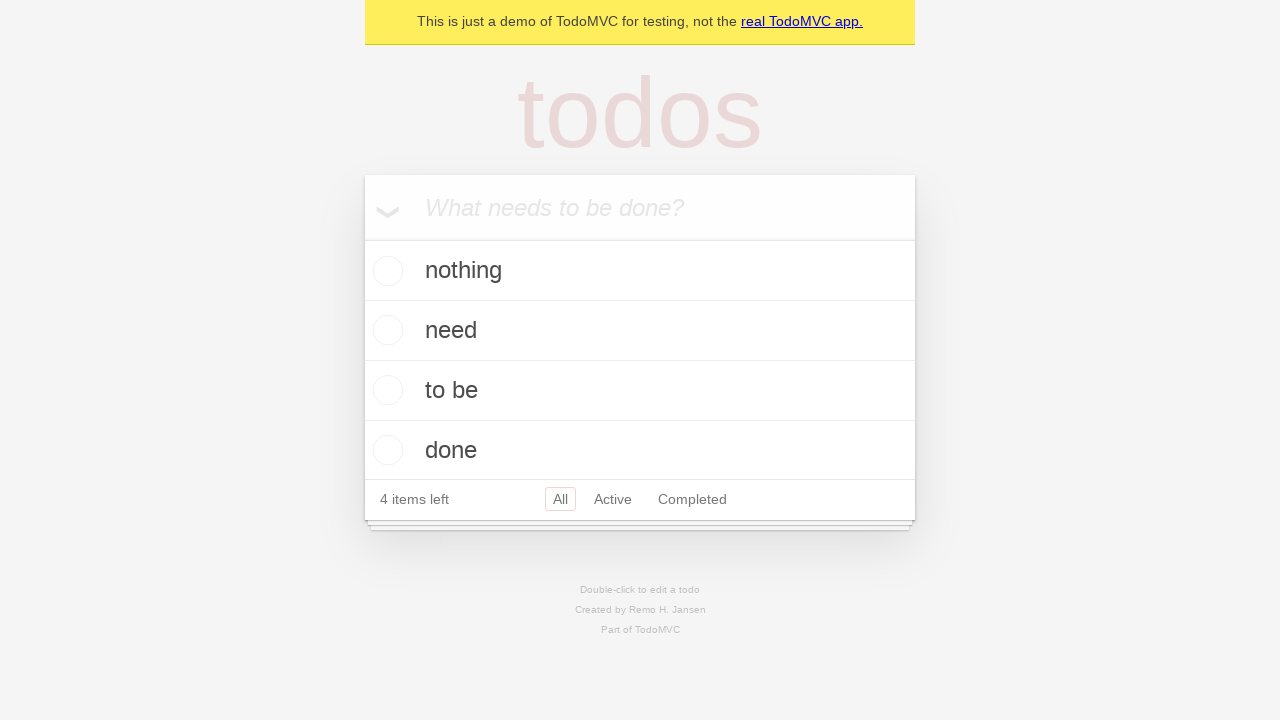

Clicked on 'nothing' todo item at (640, 271) on internal:text="nothing"i
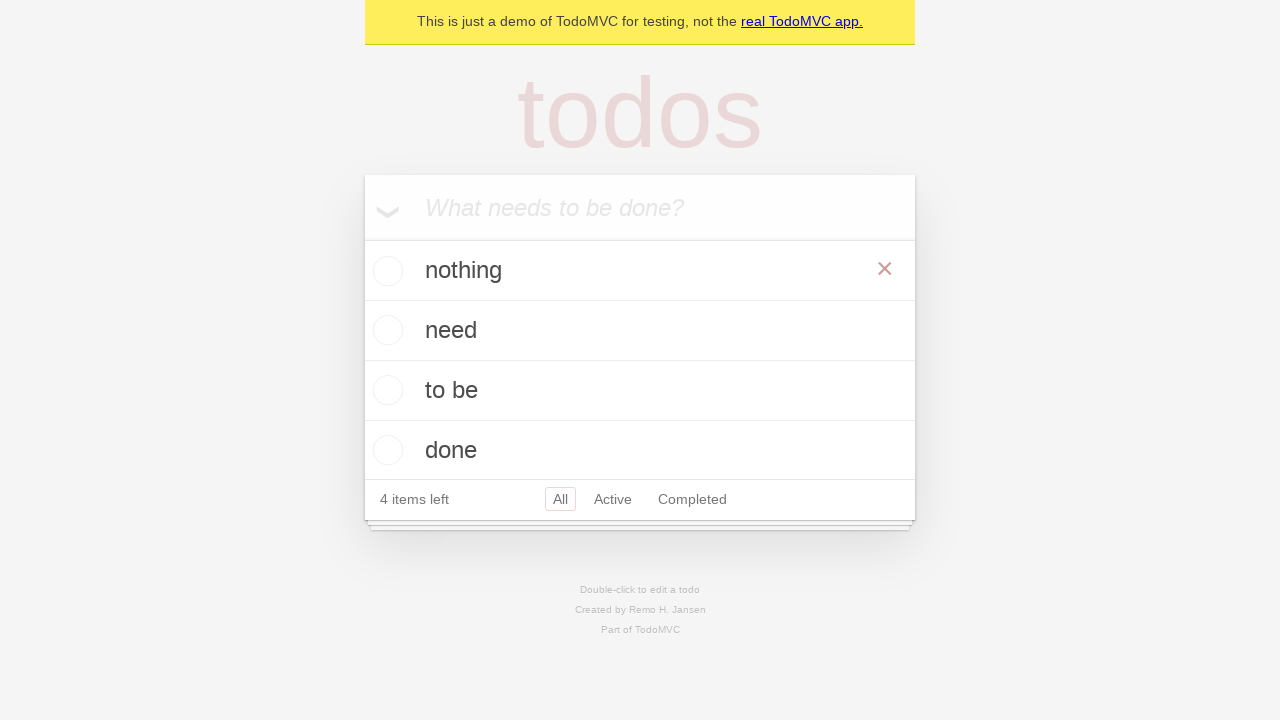

Toggled 'to be' todo item as complete at (385, 390) on li >> internal:has-text="to be"i >> internal:label="Toggle Todo"i
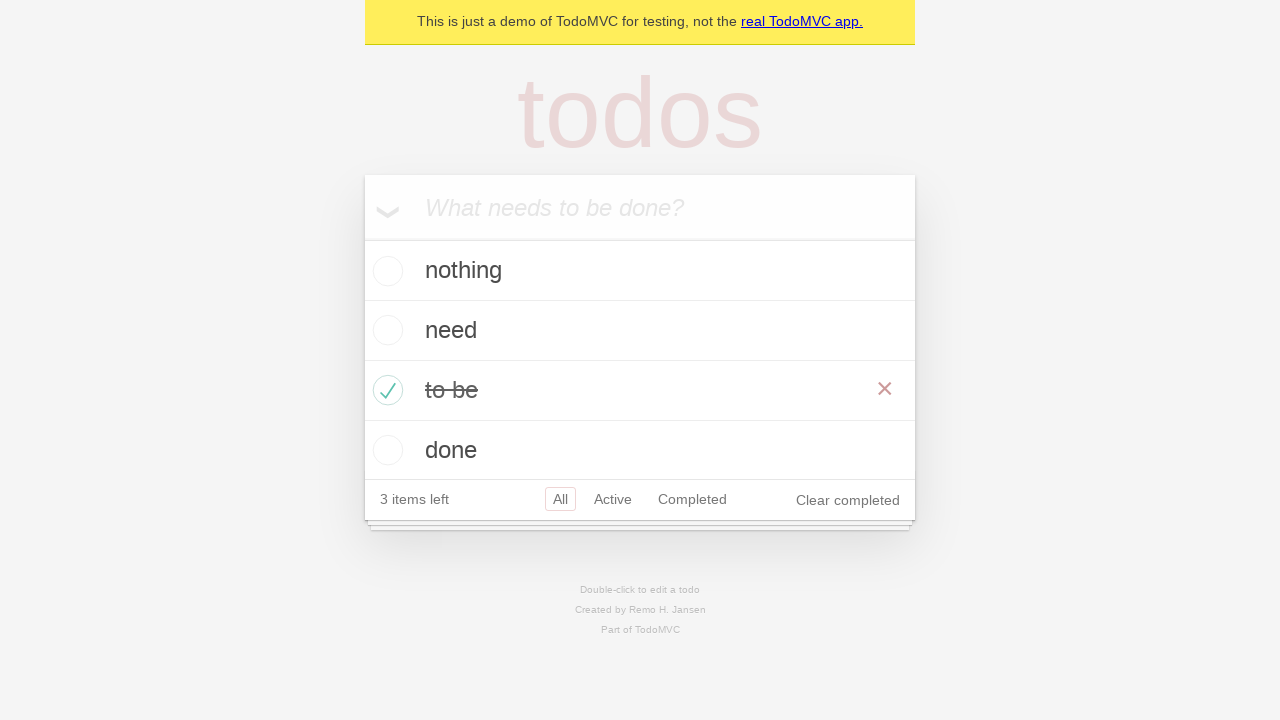

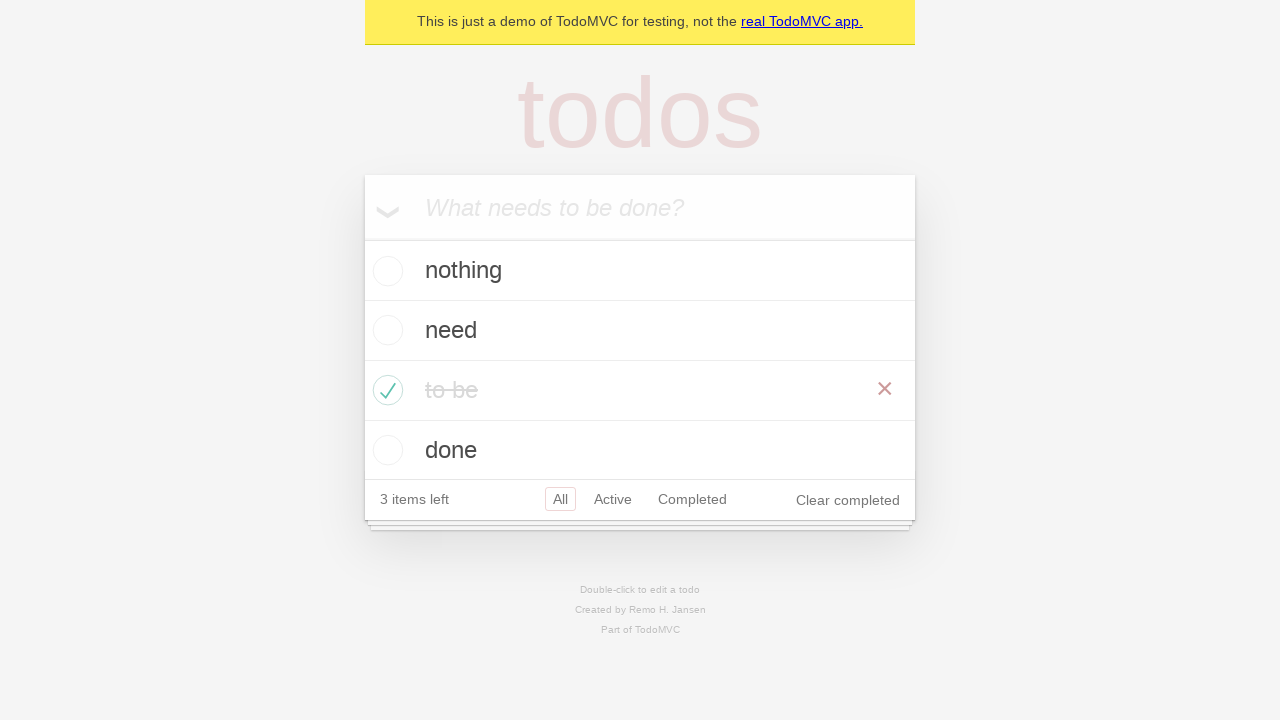